Tests handling of multiple browser windows by clicking a link that opens a new window, switching between parent and child windows, and verifying content in each window.

Starting URL: http://the-internet.herokuapp.com/

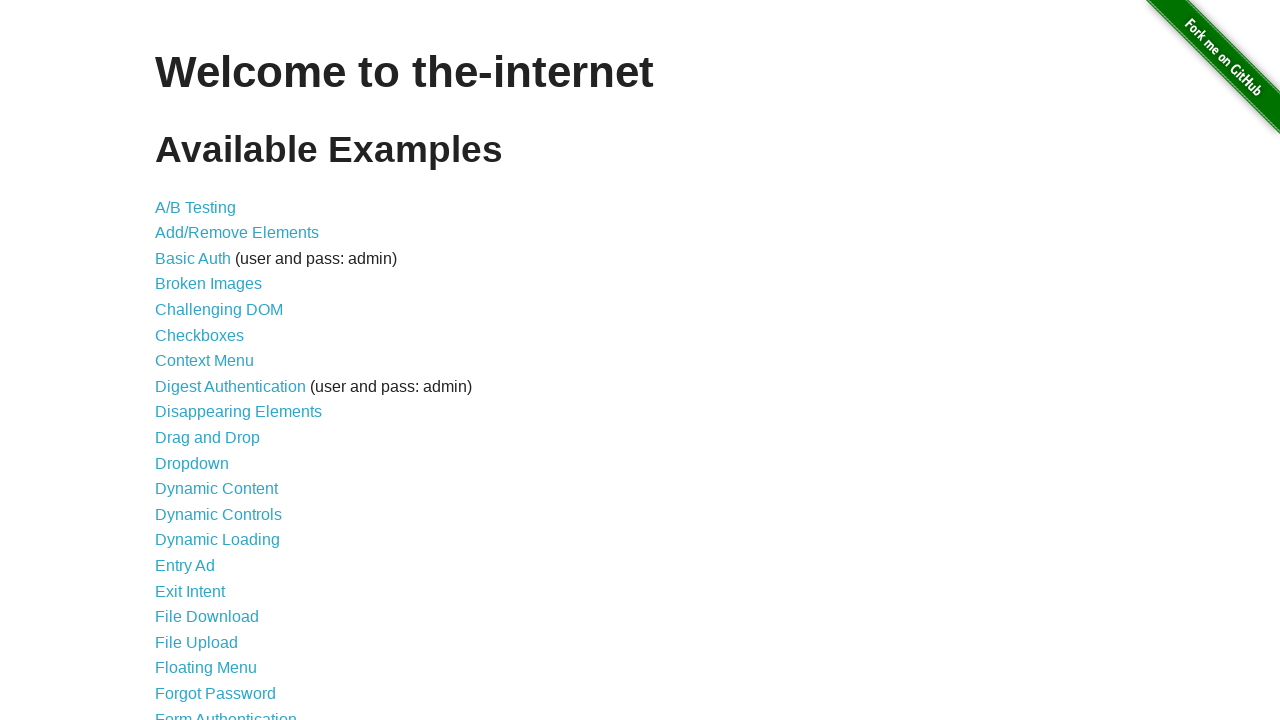

Clicked 'Multiple Windows' link to navigate to windows handling page at (218, 369) on text=Multiple Windows
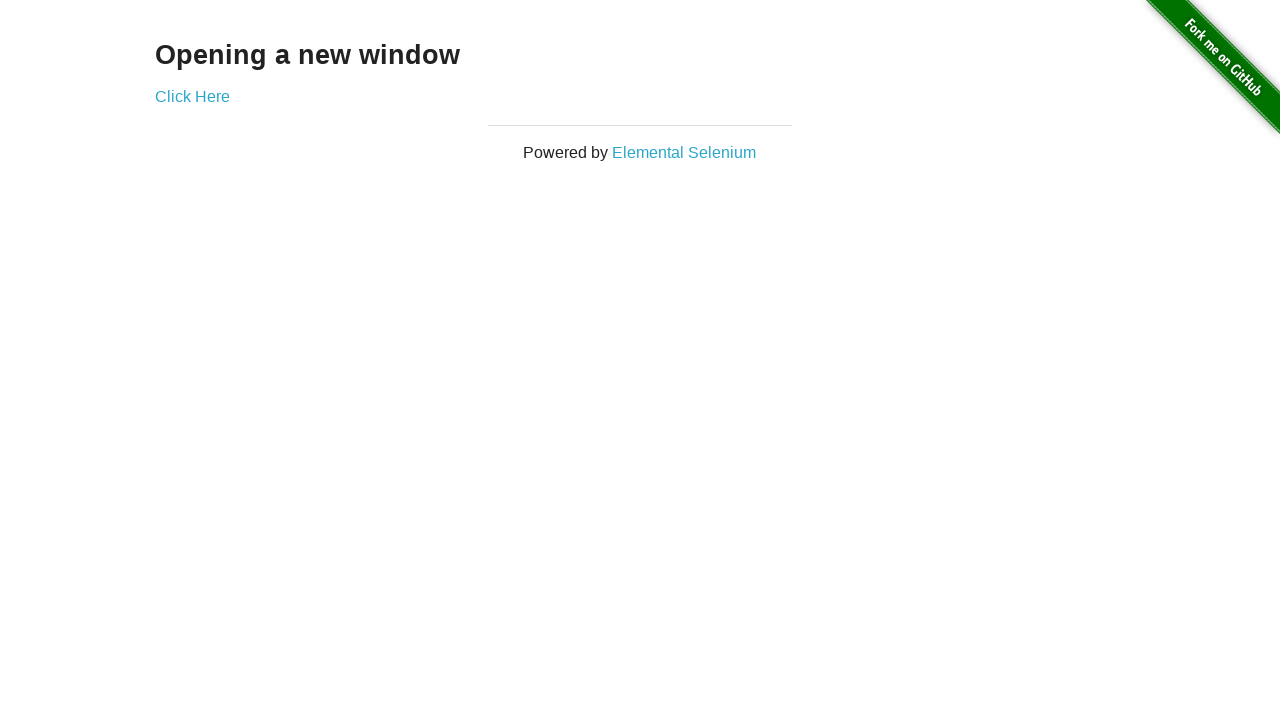

Clicked link that opens a new window at (192, 96) on a[href*='windows']
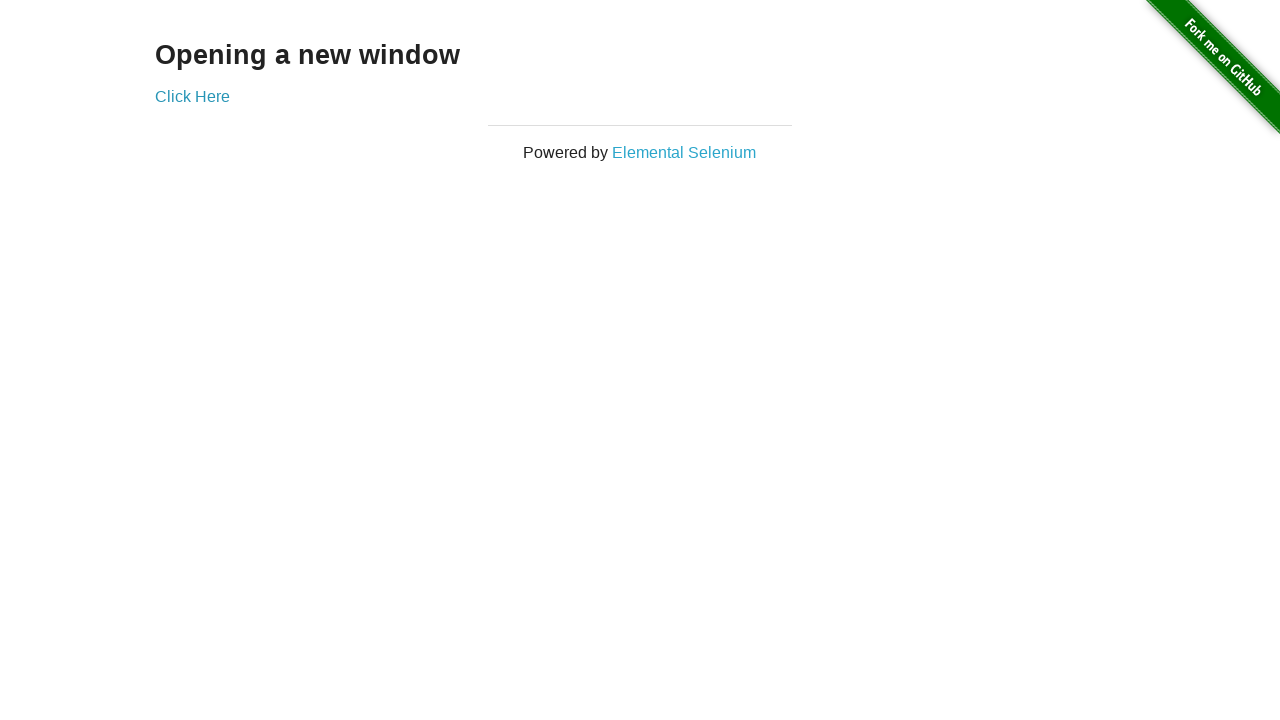

Captured child window page object
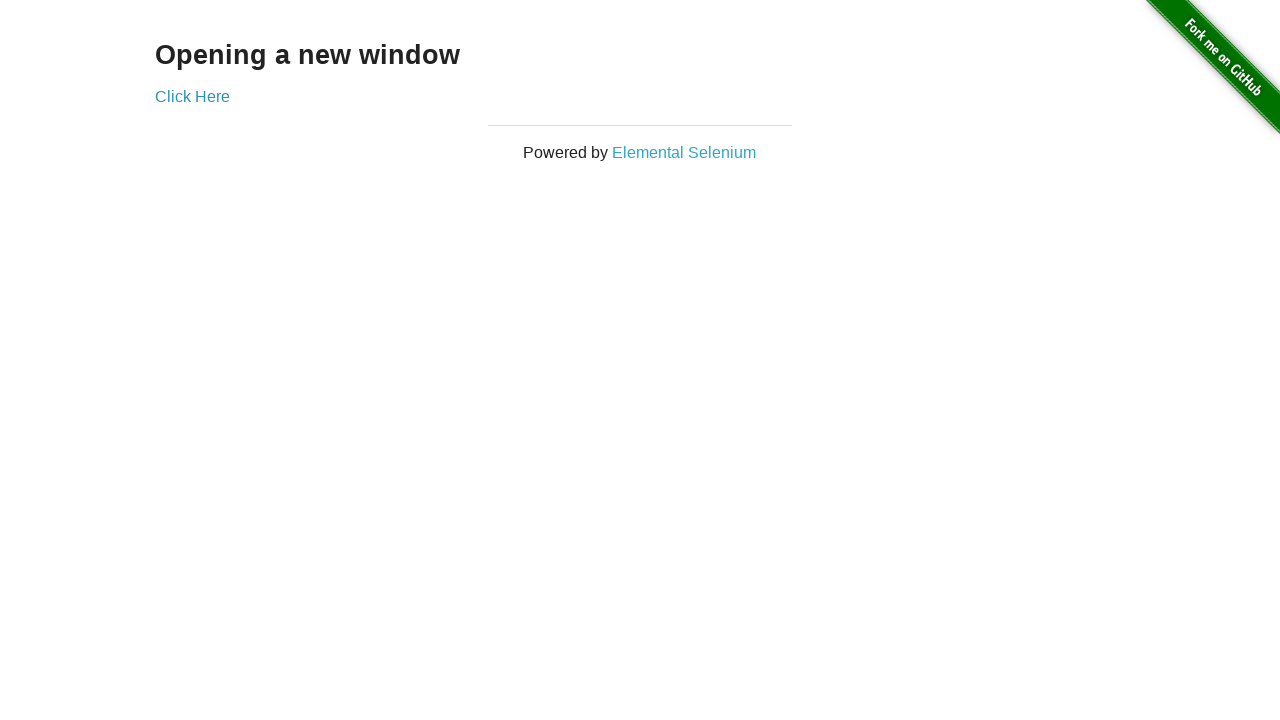

Child window finished loading
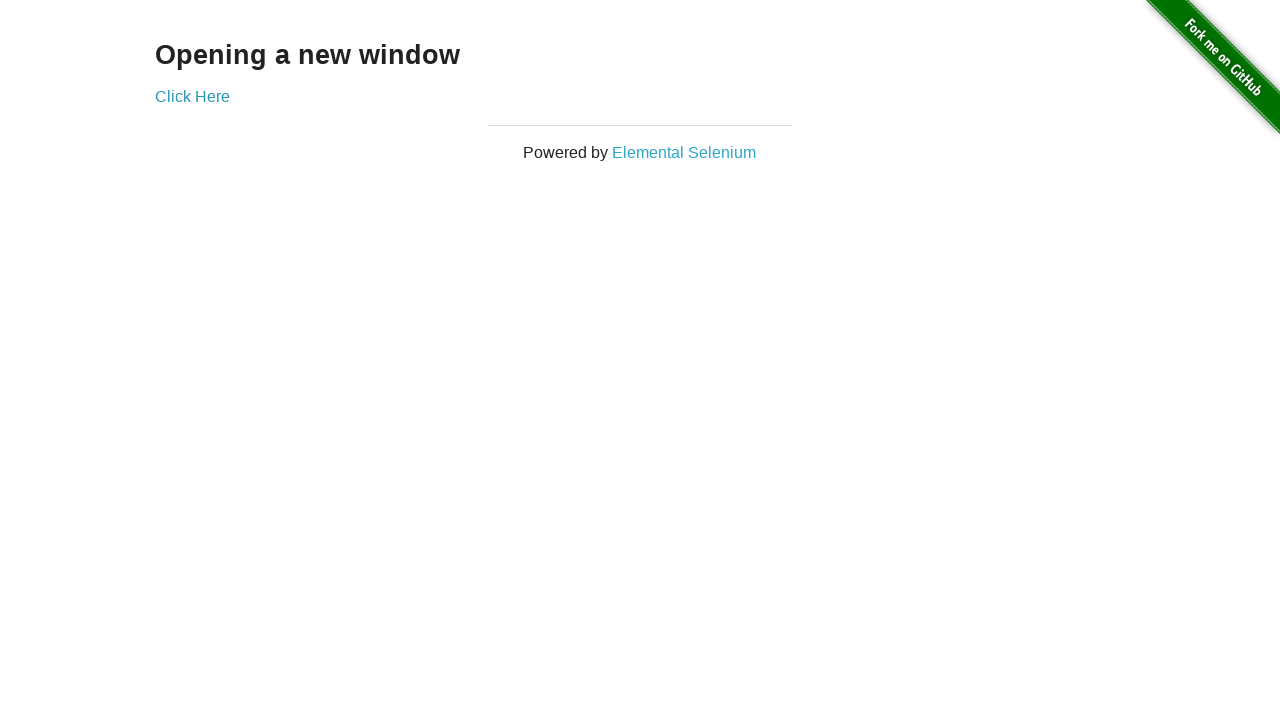

Verified h3 element exists in child window
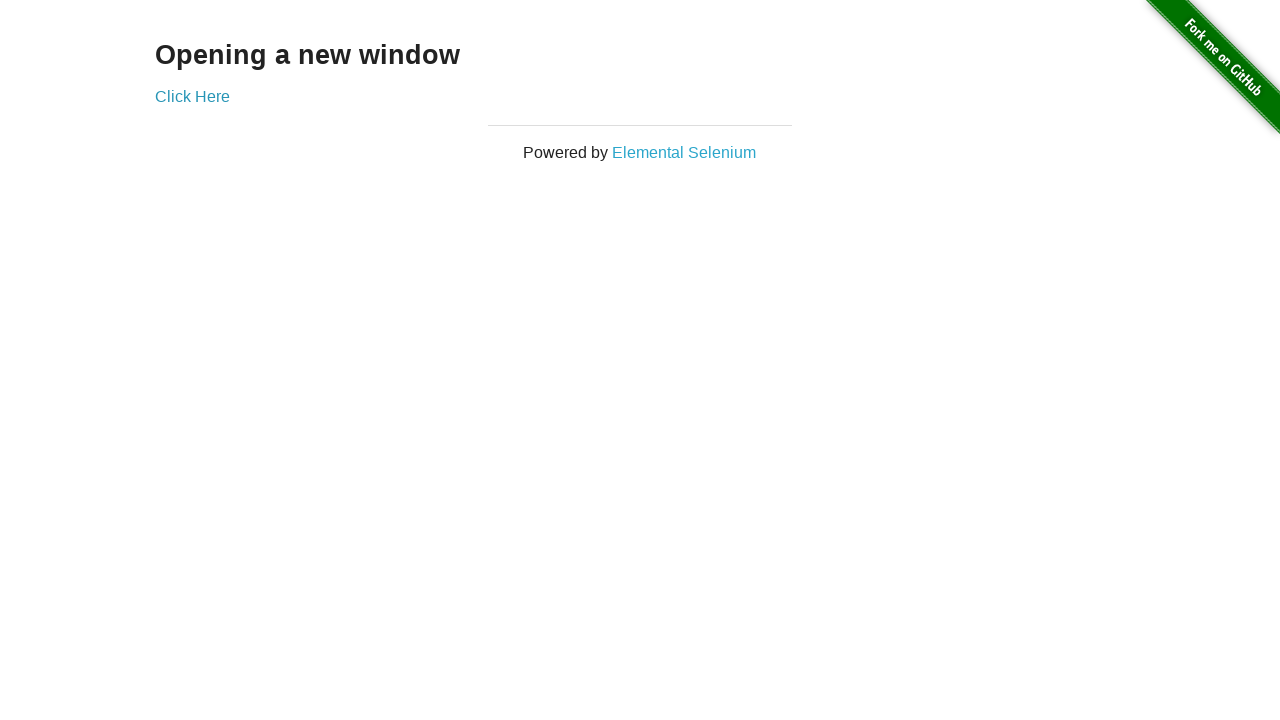

Switched focus back to parent window
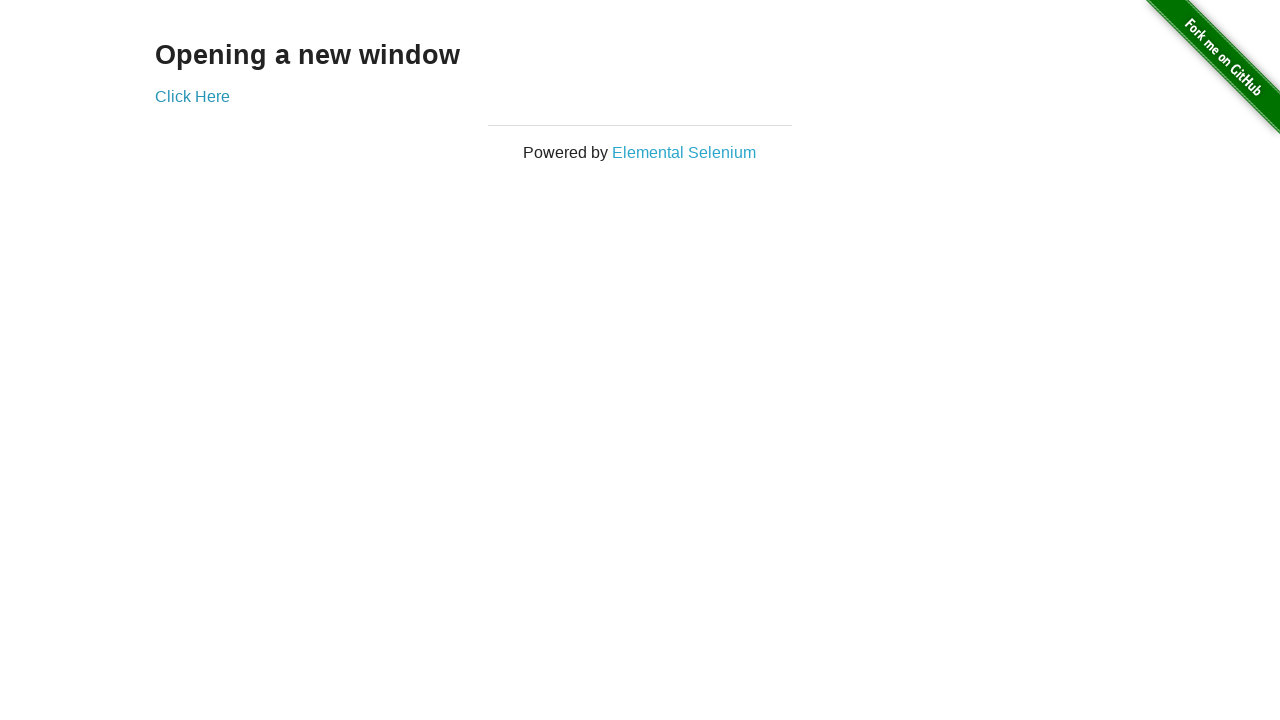

Verified content h3 element exists in parent window
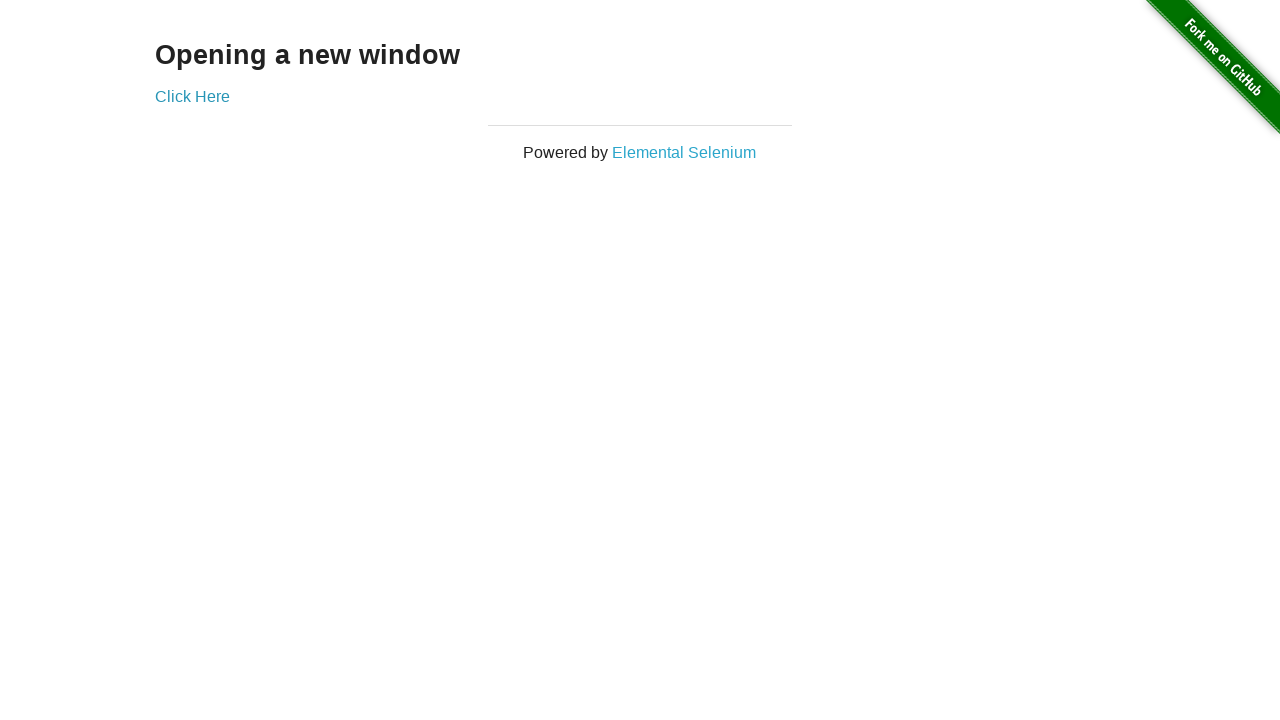

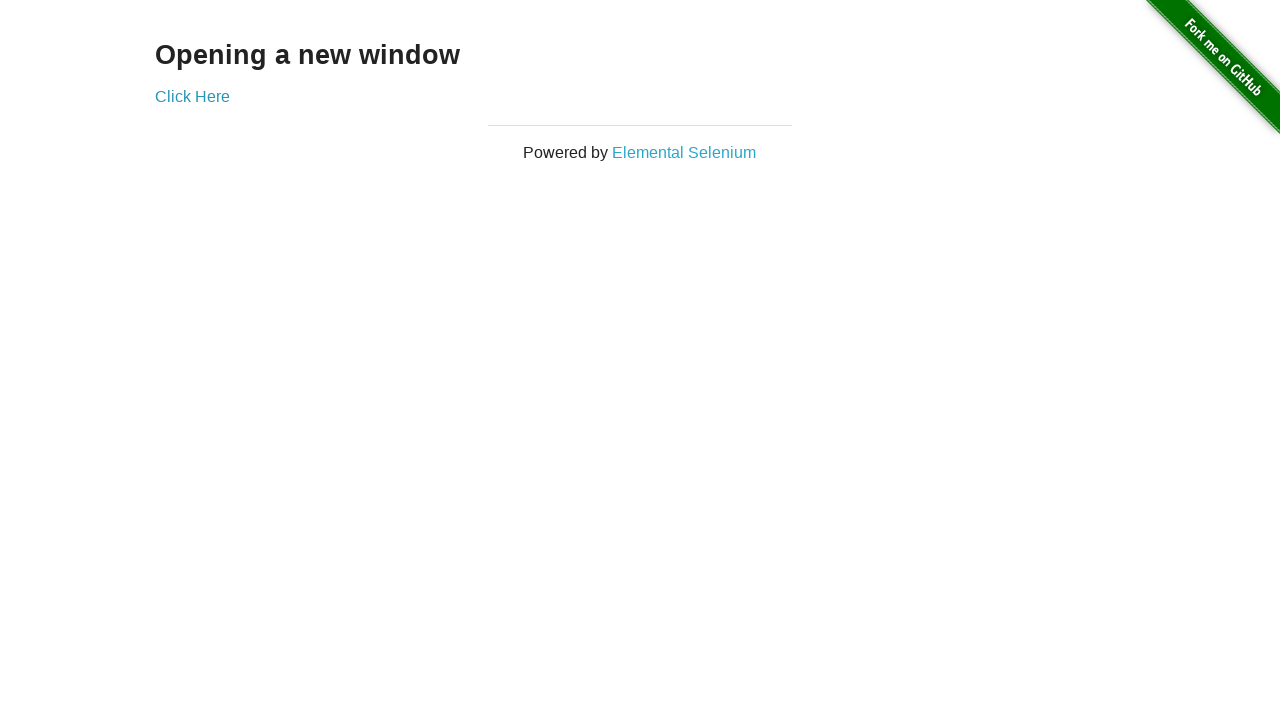